Tests navigation and XPath locators by clicking on the A/B Testing link, verifying page content, and then clicking on the Elemental Selenium link.

Starting URL: https://the-internet.herokuapp.com/

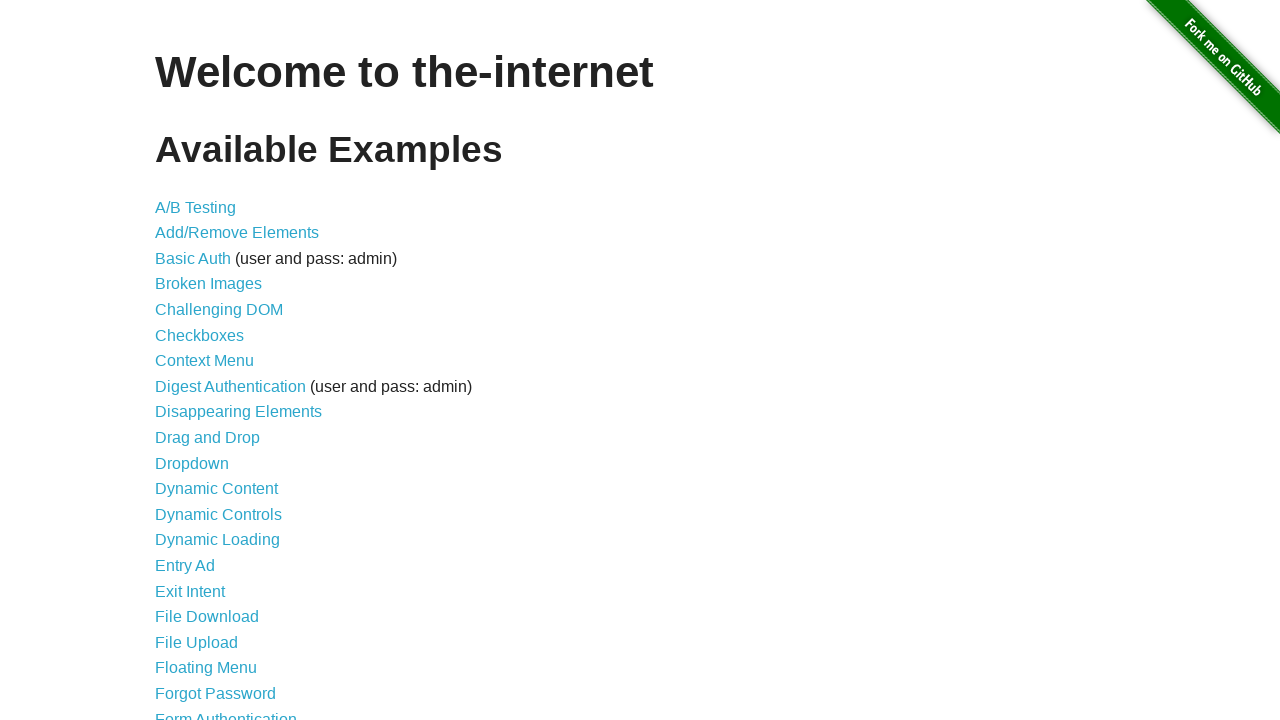

Clicked on A/B Testing link at (196, 207) on text=A/B Testing
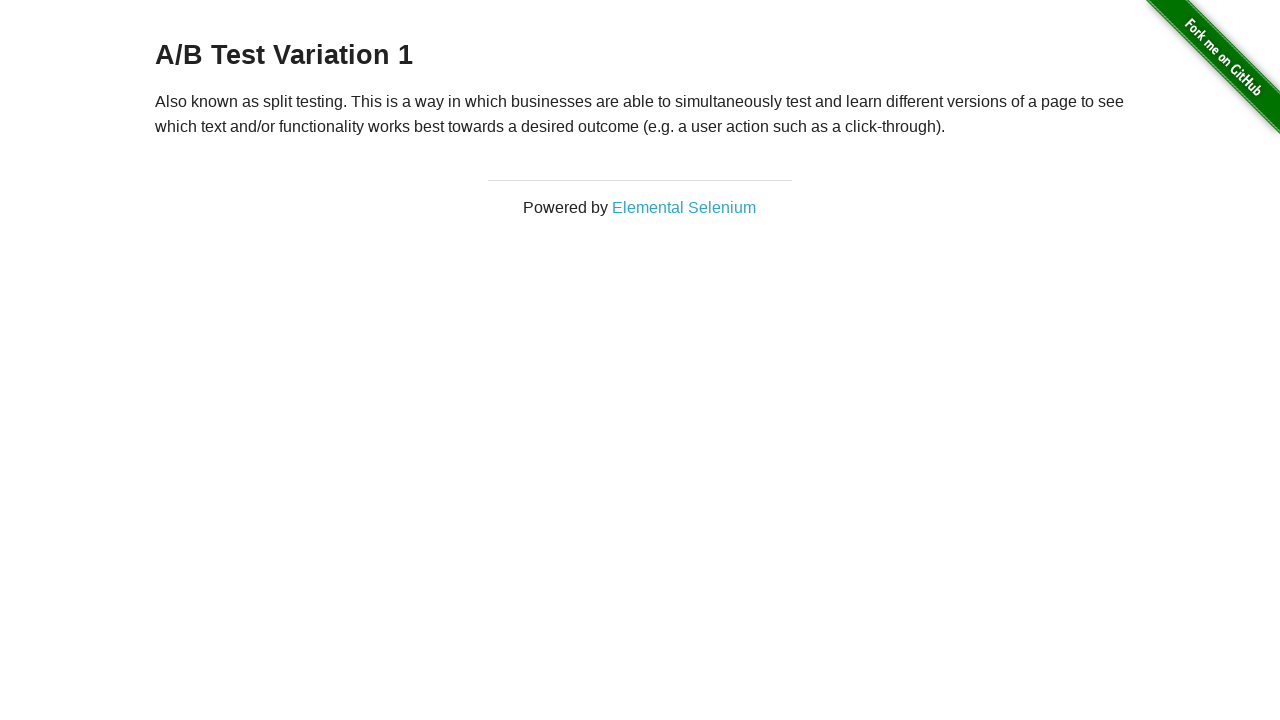

Verified paragraph element exists on A/B Testing page
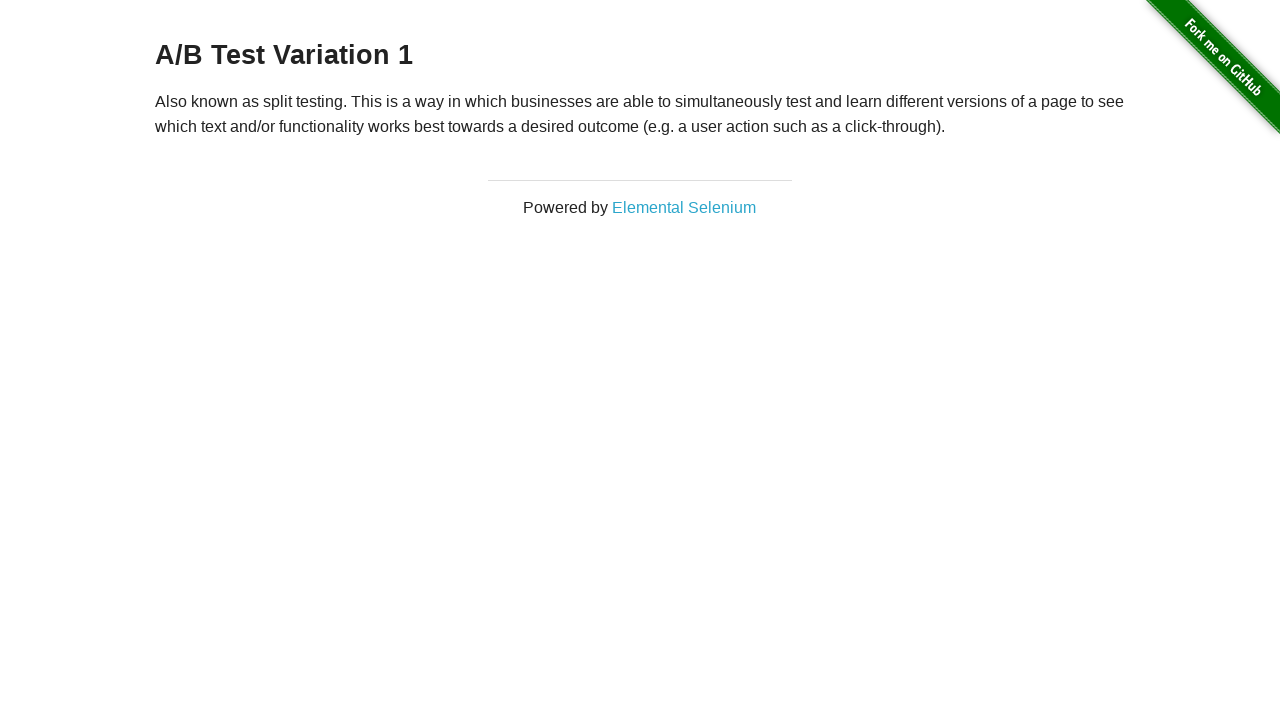

Elemental Selenium link is present and ready
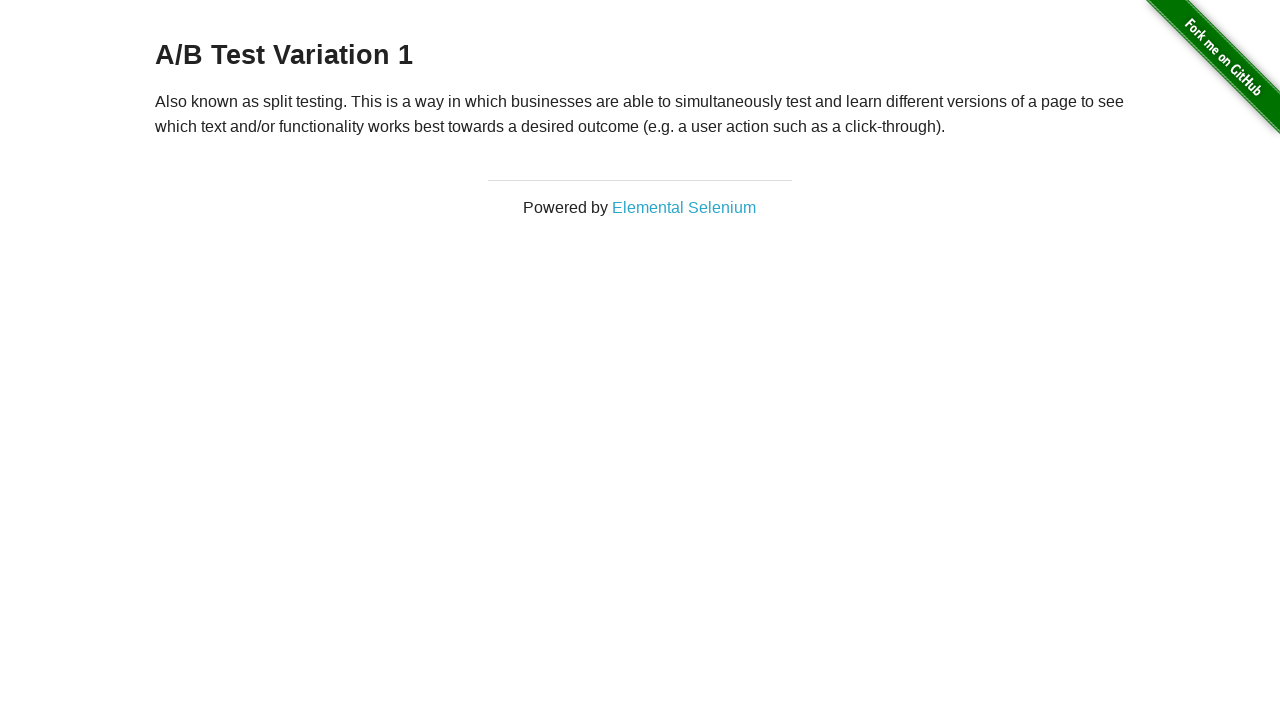

Clicked on Elemental Selenium link at (684, 207) on xpath=//a[.='Elemental Selenium']
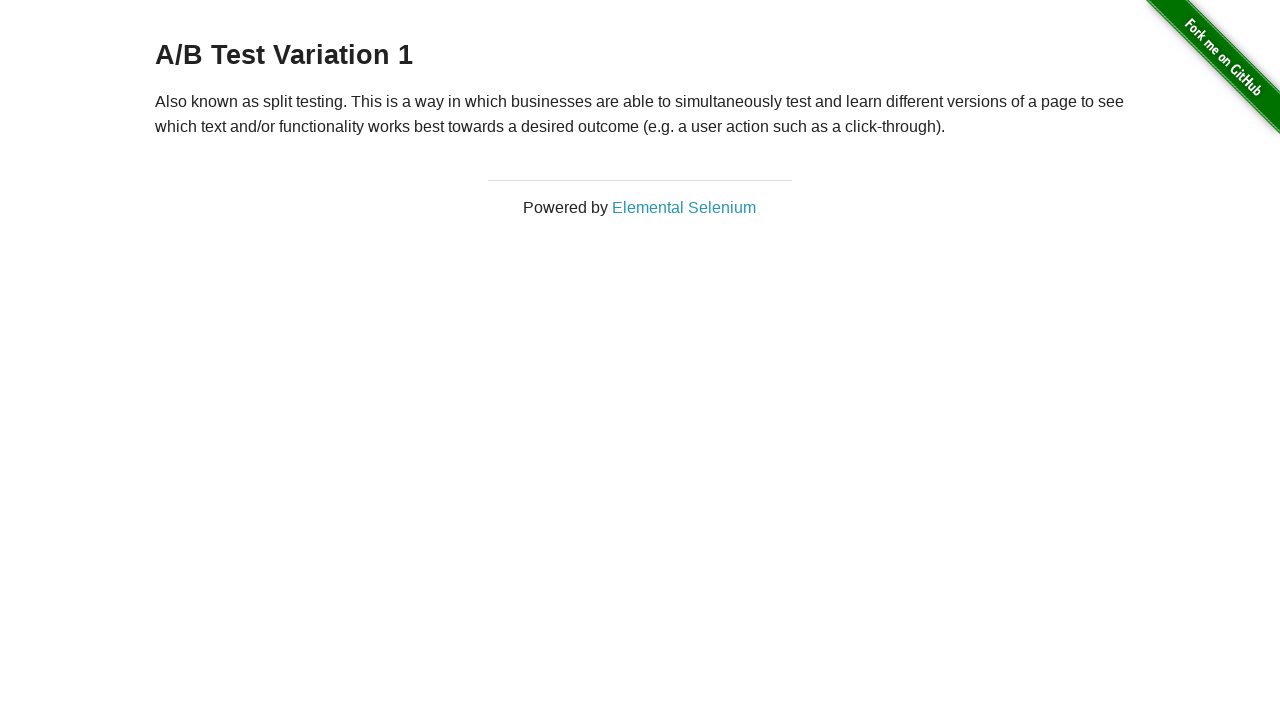

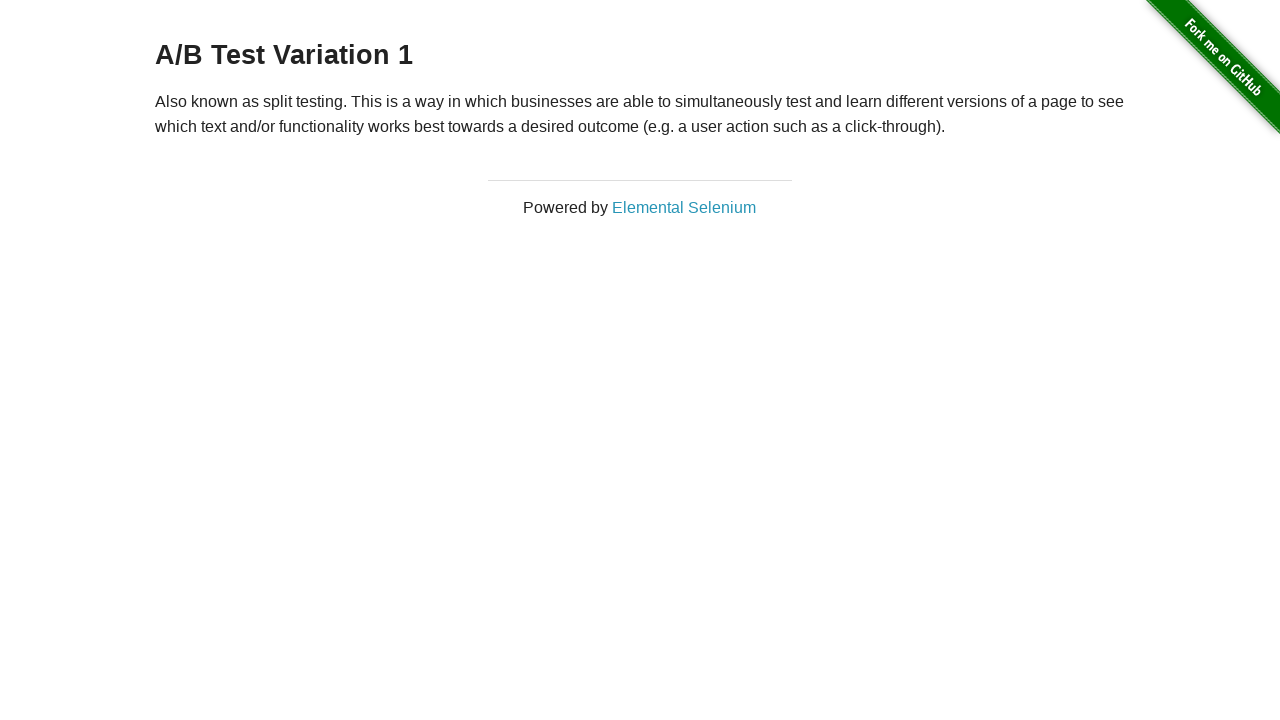